Tests the TodoMVC demo application by adding three todo items, verifying they appear in the list, checking the items count, and verifying the filter navigation works.

Starting URL: https://demo.playwright.dev/todomvc/#/

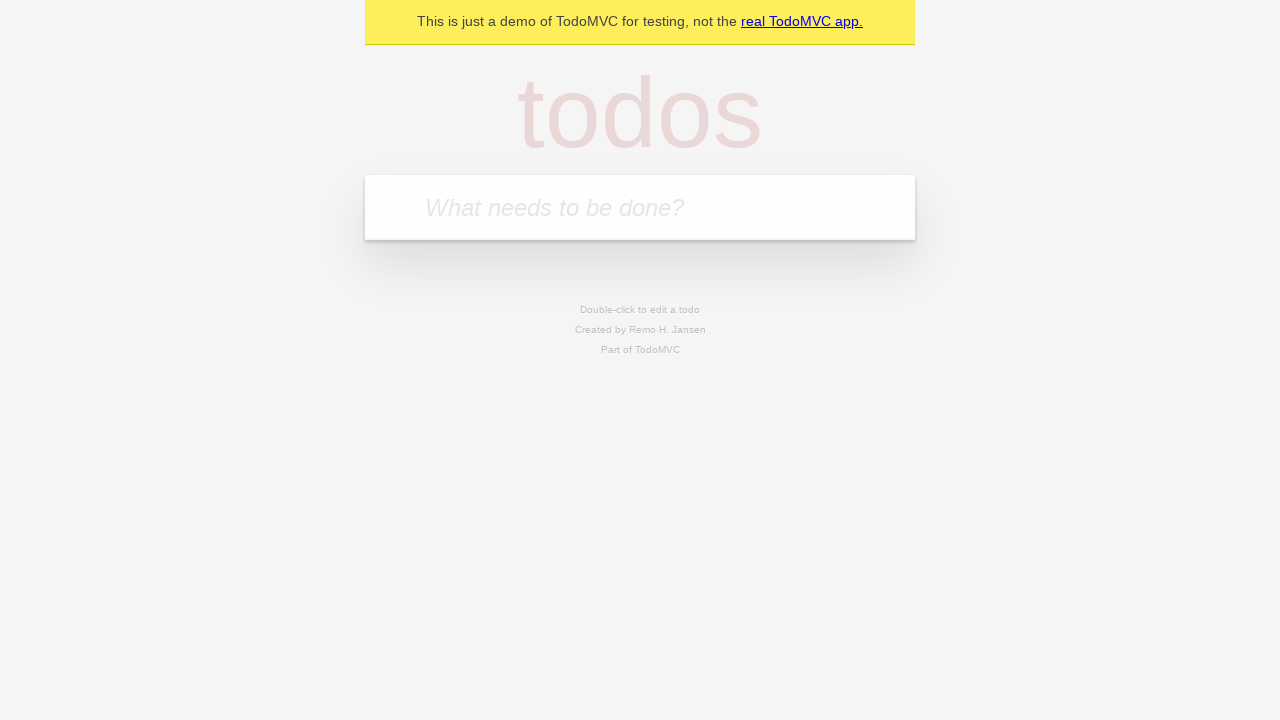

Todo input field became visible
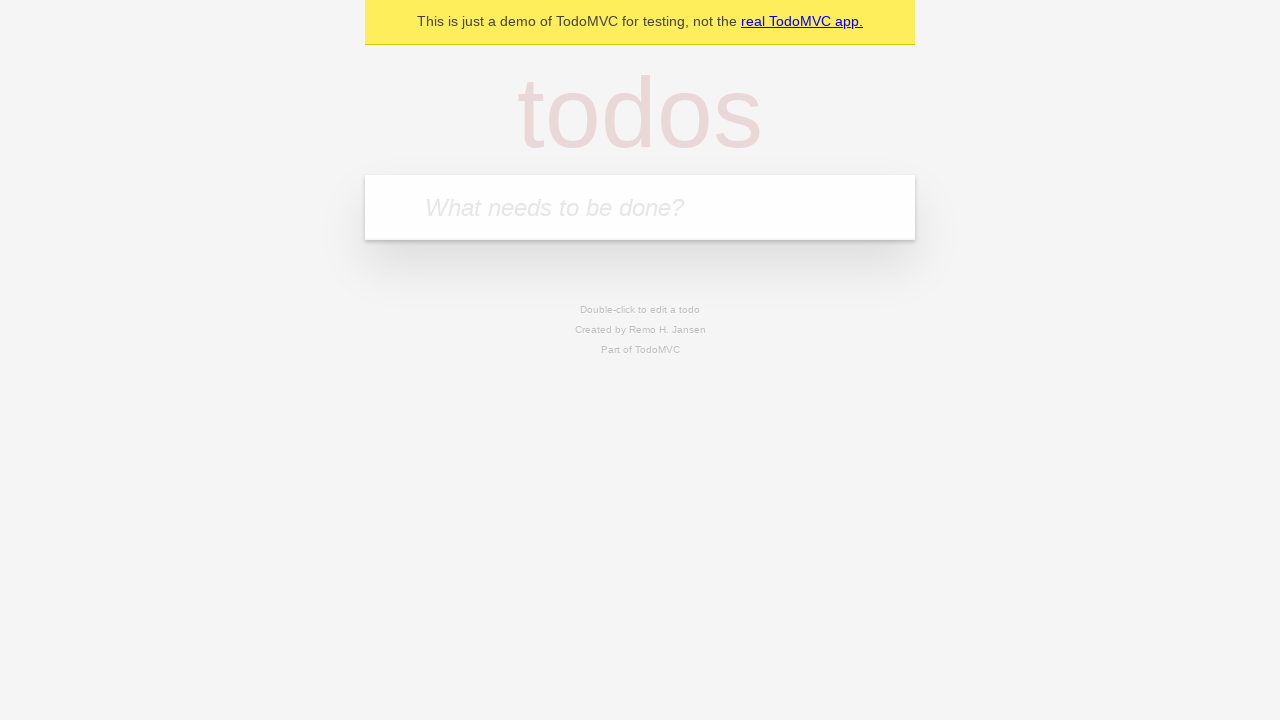

Clicked on todo input field at (640, 207) on input[placeholder='What needs to be done?']
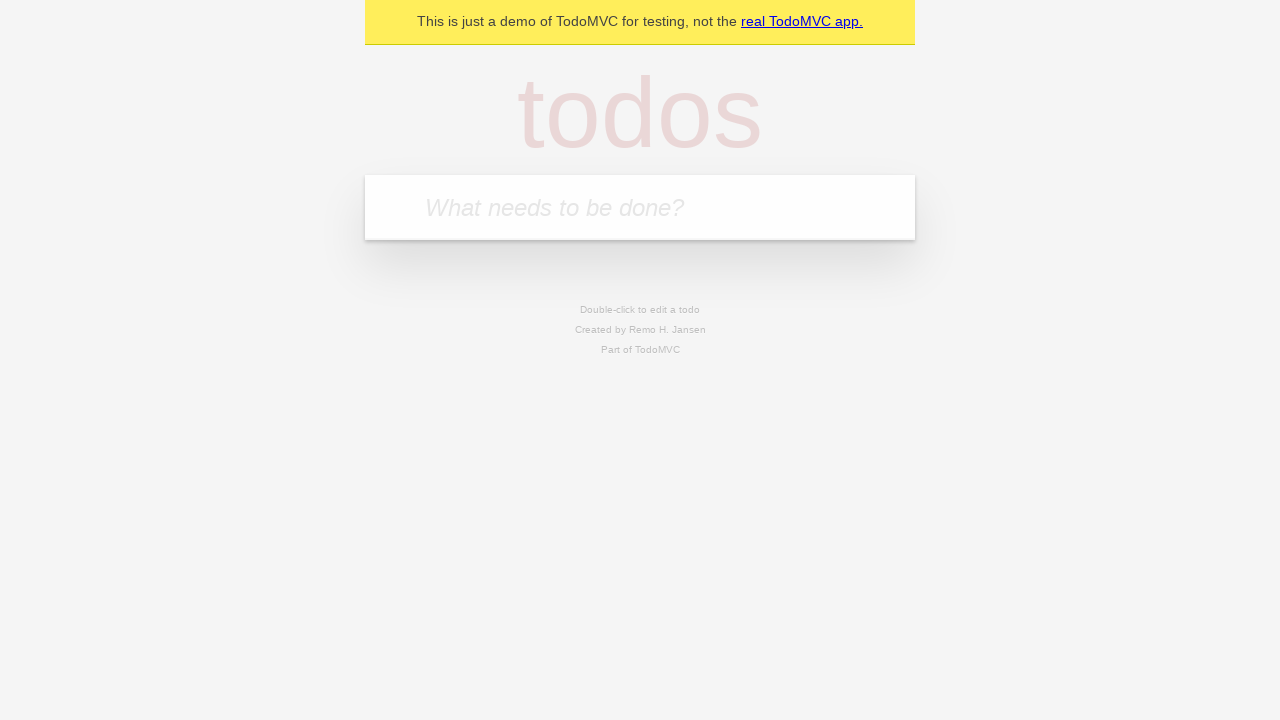

Filled input with first todo: 'Get some milk' on input[placeholder='What needs to be done?']
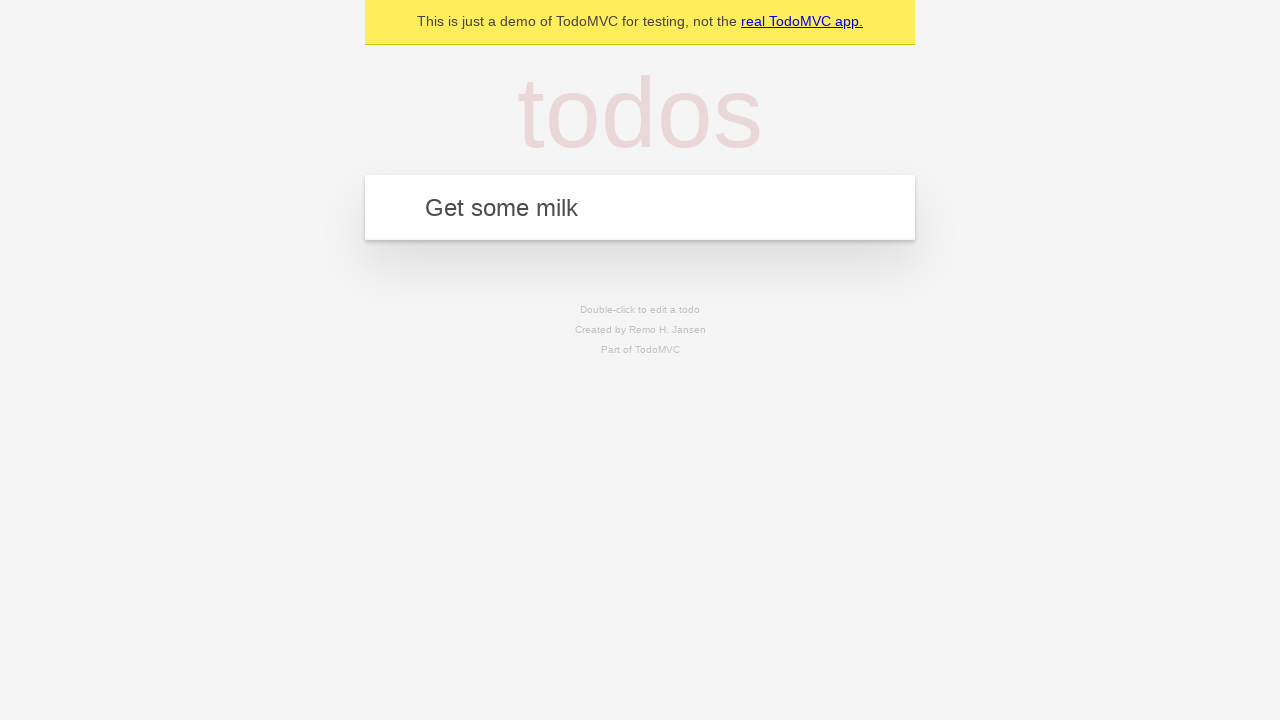

Pressed Enter to add first todo item on input[placeholder='What needs to be done?']
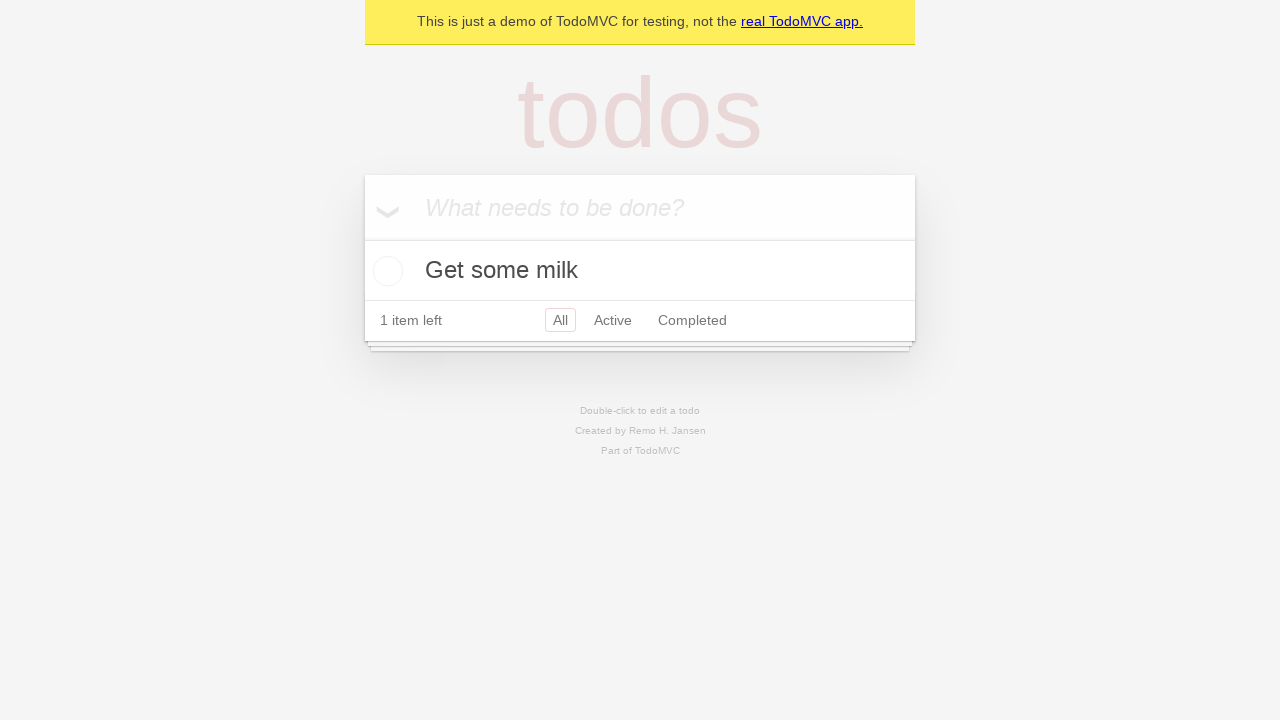

Filled input with second todo: 'Write more code' on input[placeholder='What needs to be done?']
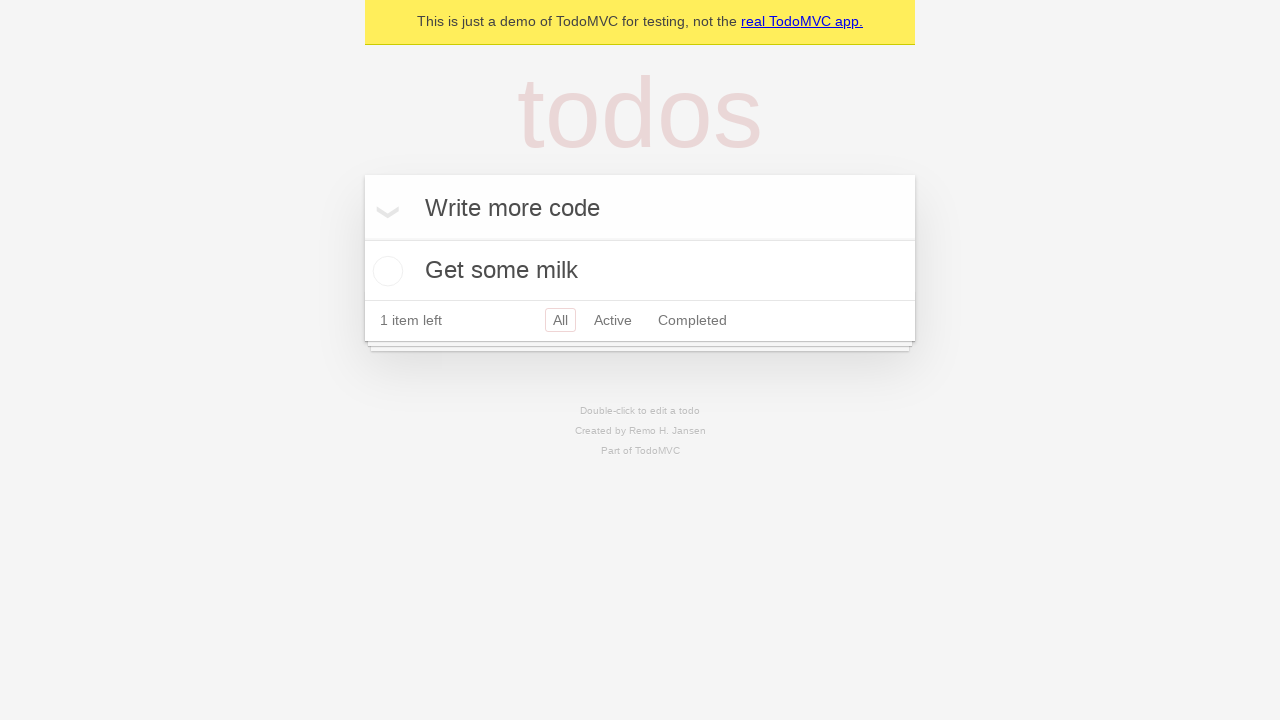

Pressed Enter to add second todo item on input[placeholder='What needs to be done?']
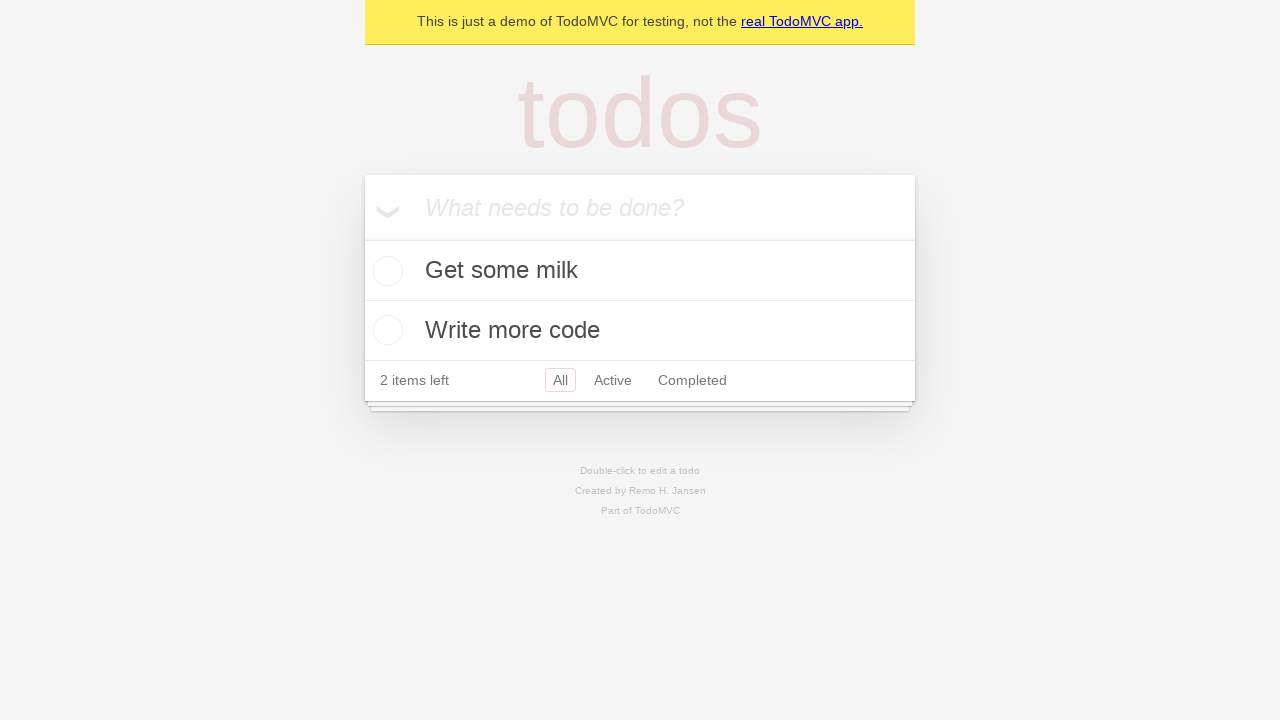

Filled input with third todo: 'Get your act together' on input[placeholder='What needs to be done?']
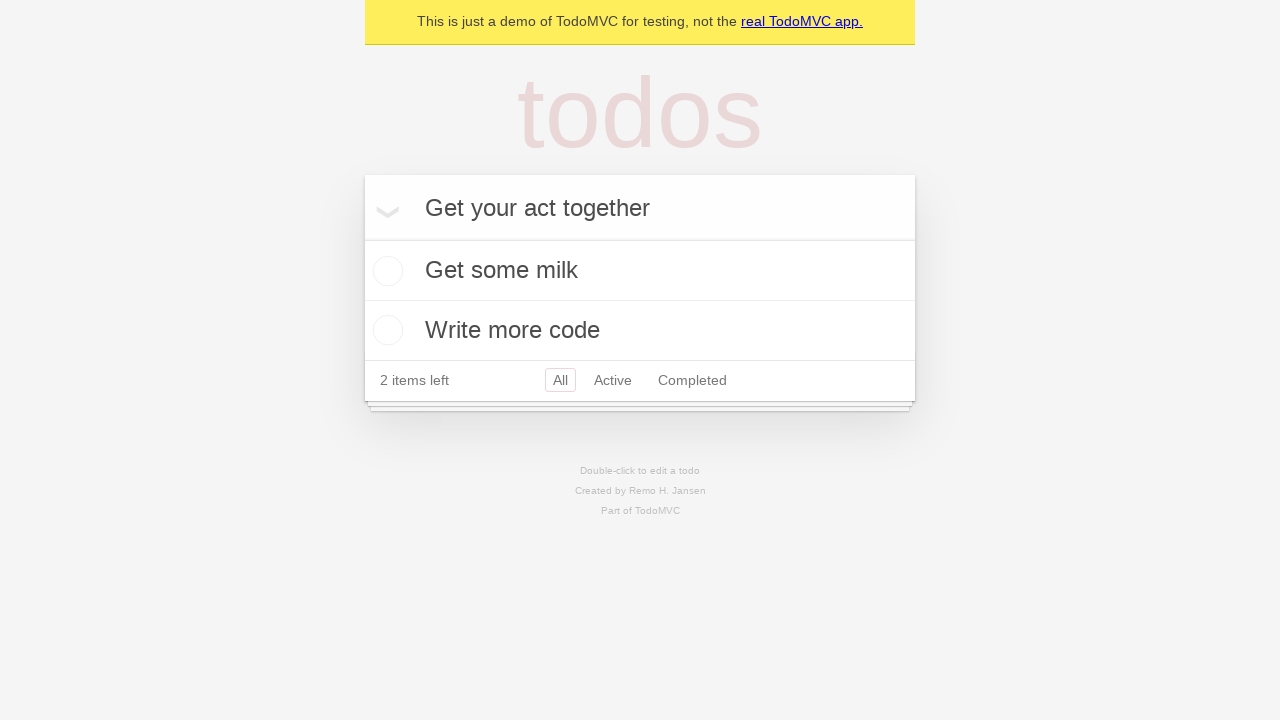

Pressed Enter to add third todo item on input[placeholder='What needs to be done?']
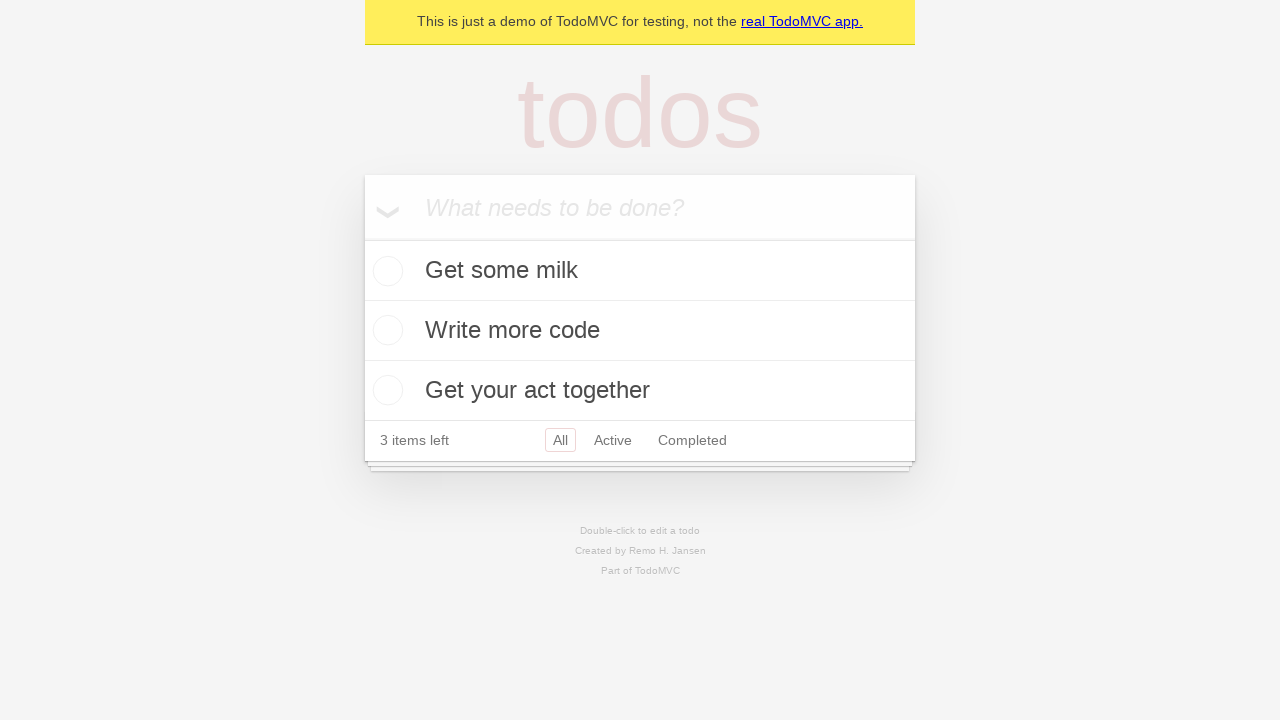

Verified first todo 'Get some milk' is visible
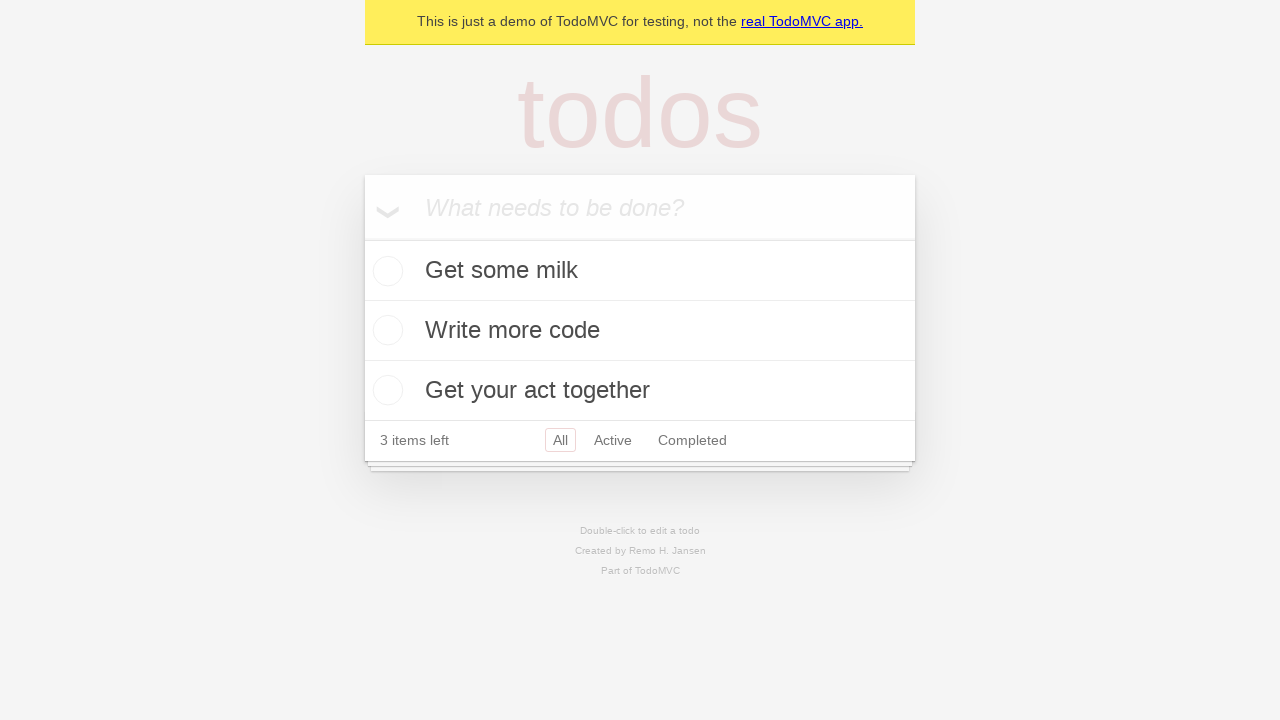

Verified second todo 'Write more code' is visible
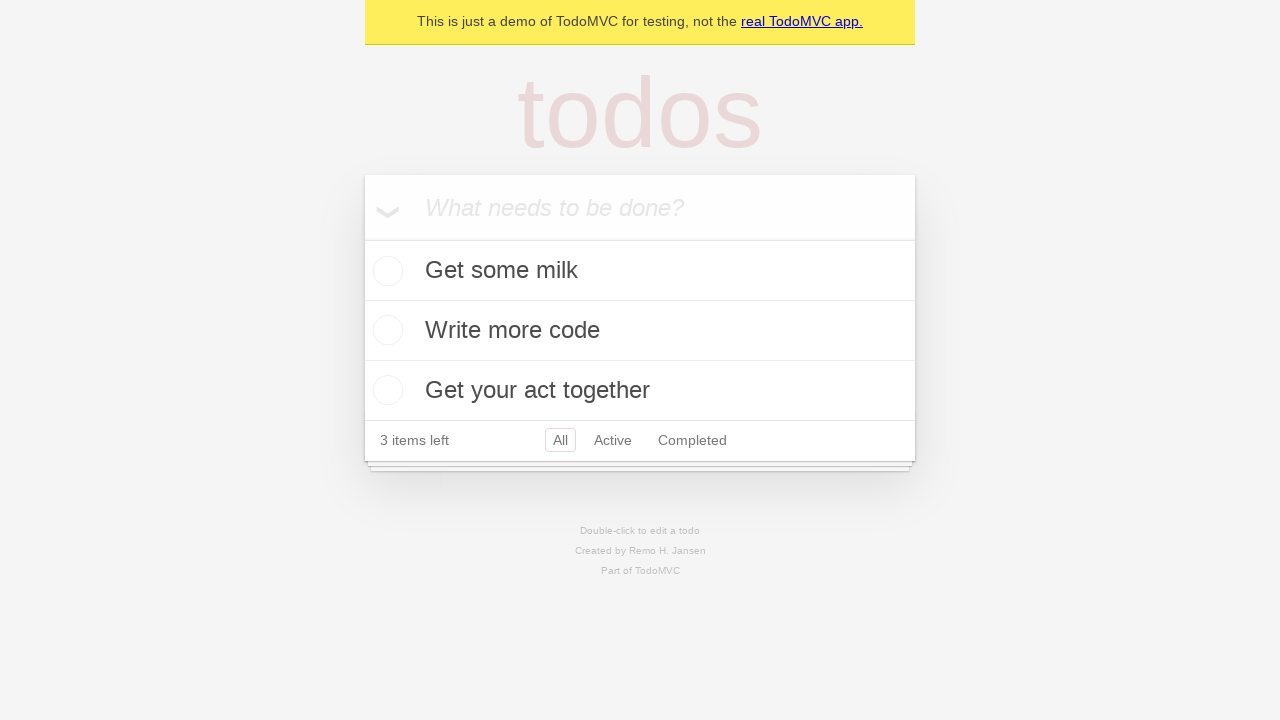

Verified third todo 'Get your act together' is visible
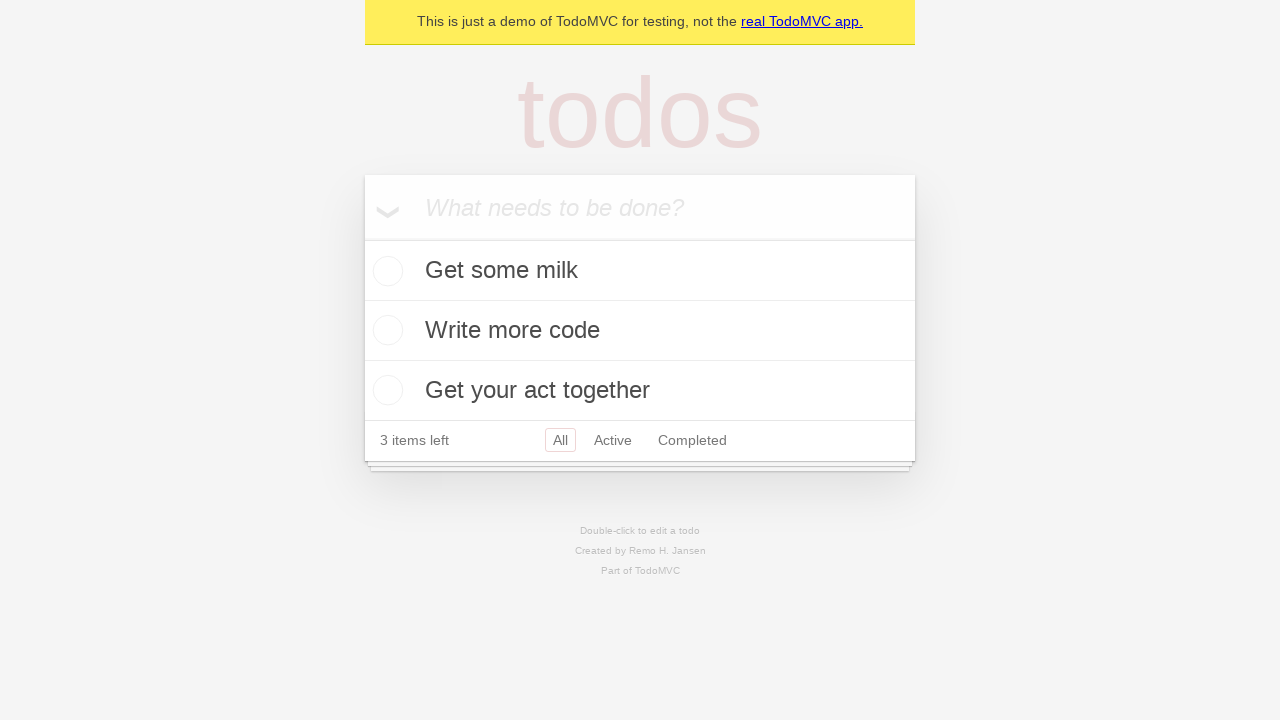

Verified items count shows '3 items left'
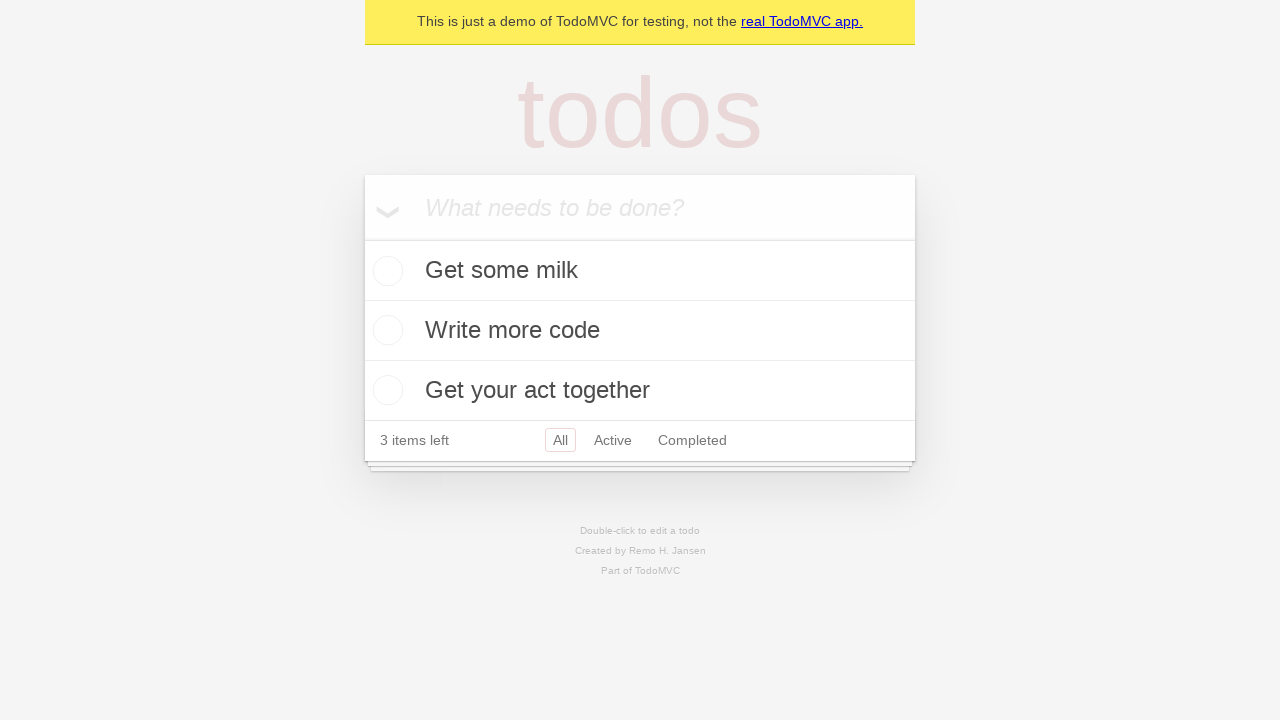

Clicked on 'All' filter link at (560, 440) on a:has-text('All')
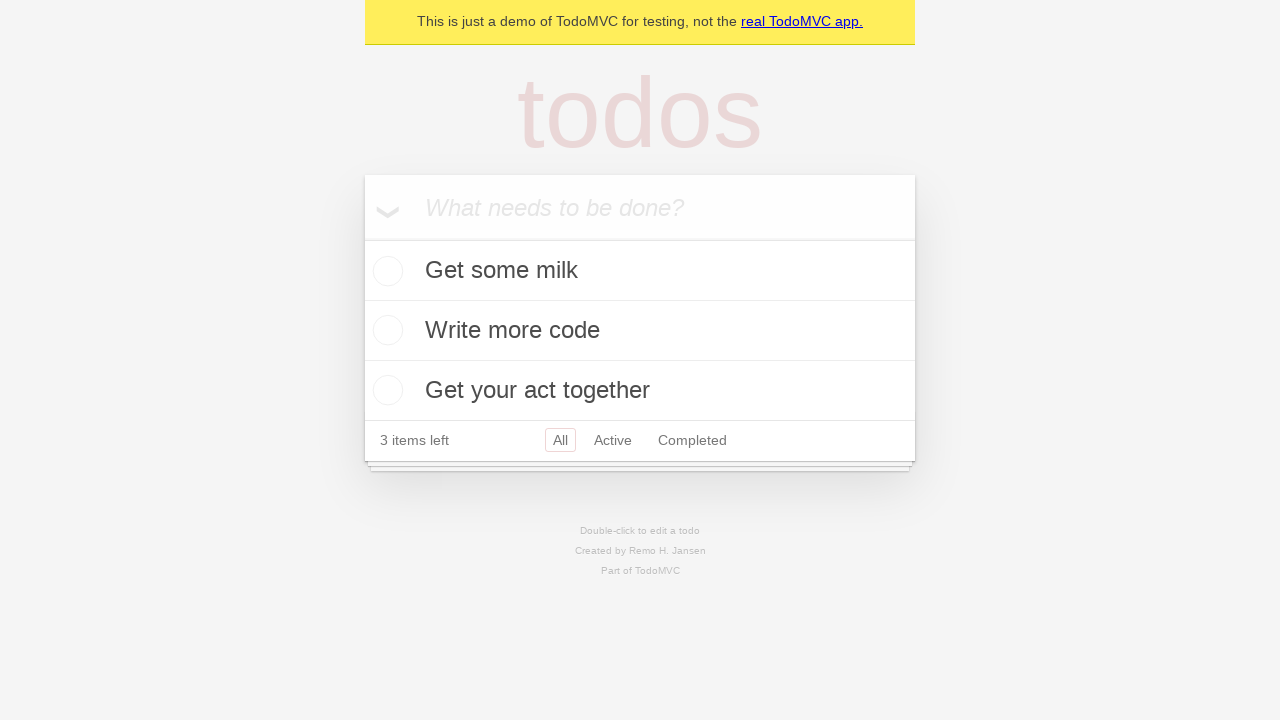

Verified first todo 'Get some milk' is still visible after clicking All filter
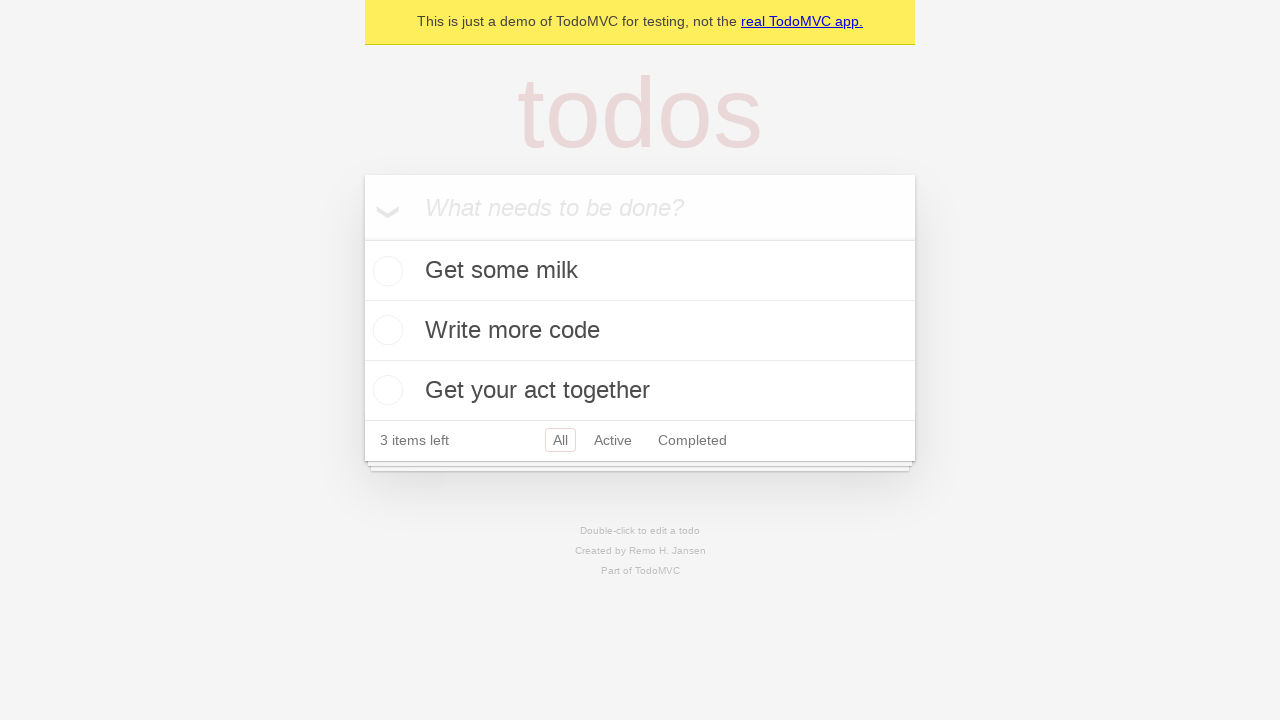

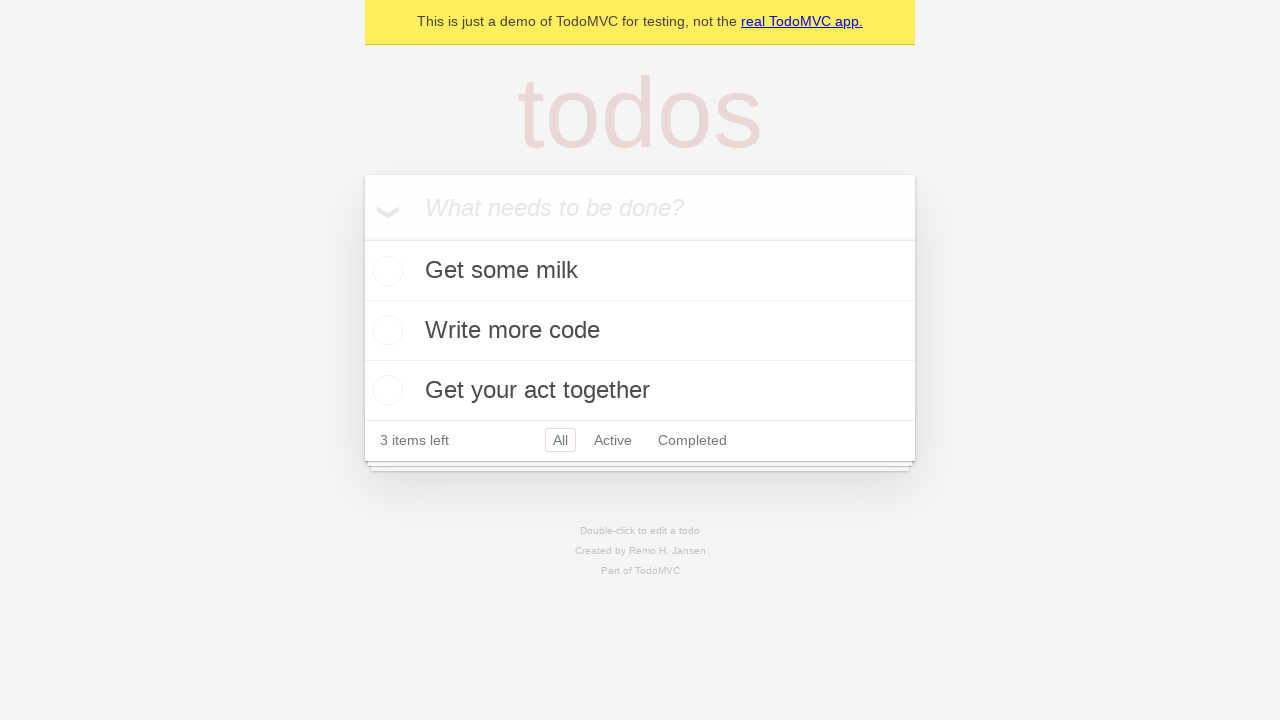